Tests multi-tab handling by clicking a button to open a new tab, switching to it, clicking another button to open a third tab, and verifying page content in each tab.

Starting URL: https://v1.training-support.net/selenium/tab-opener

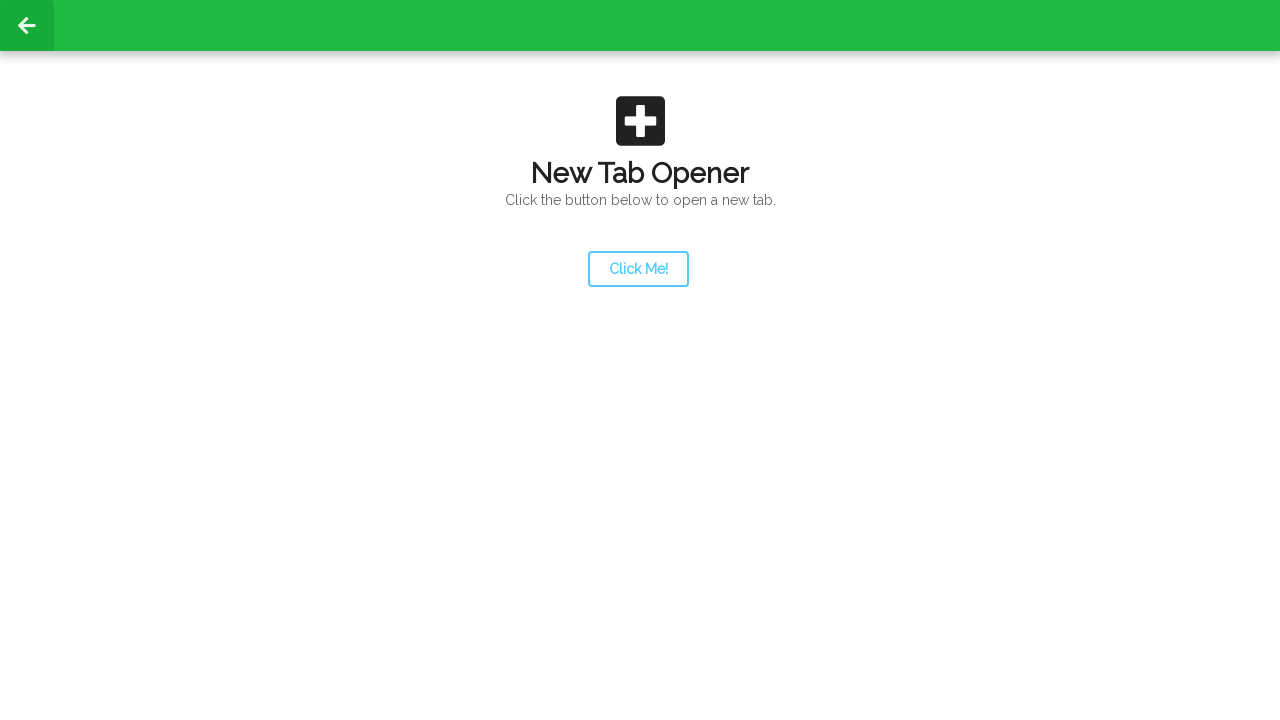

Clicked launcher button to open second tab at (638, 269) on #launcher
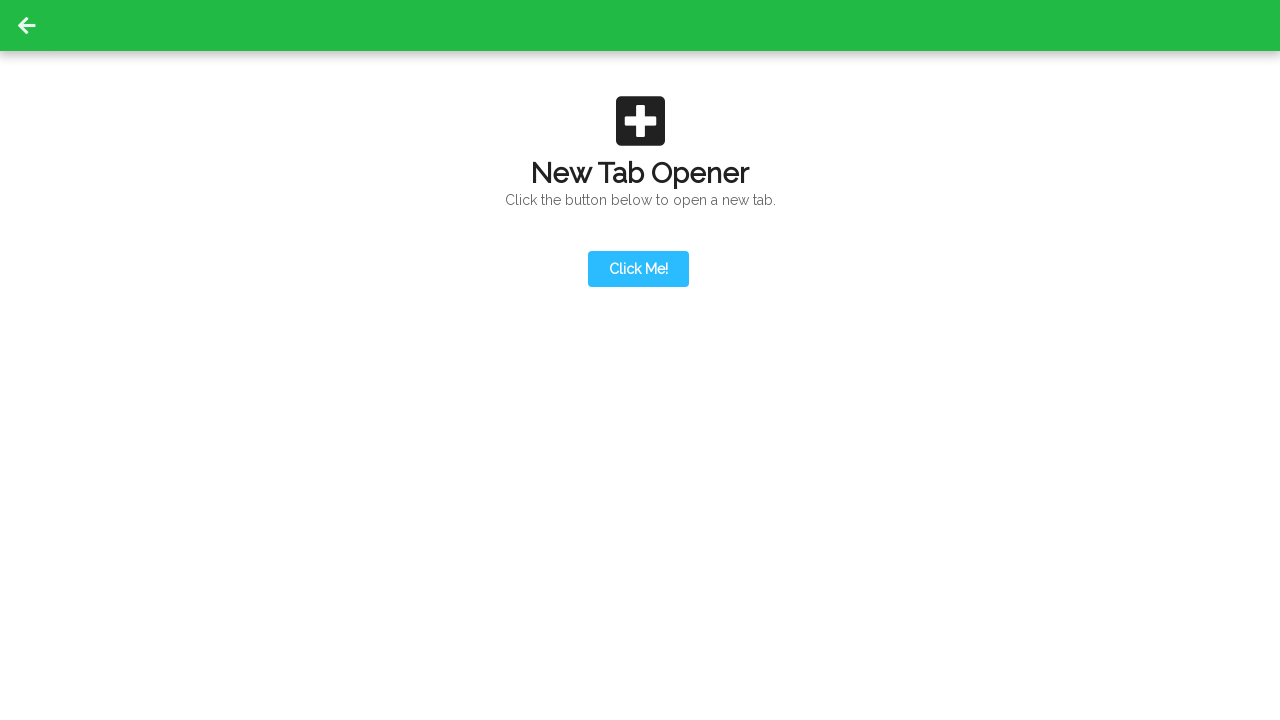

Second tab opened and retrieved
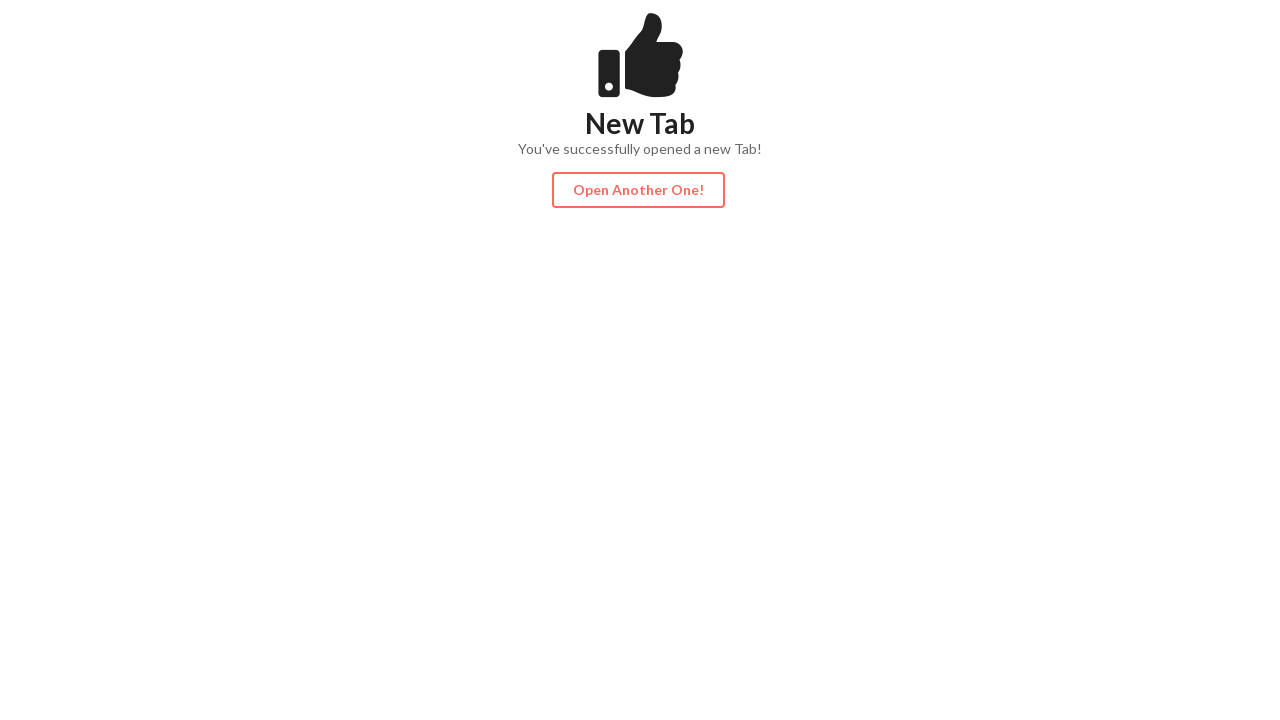

Waited for action button to be visible on second tab
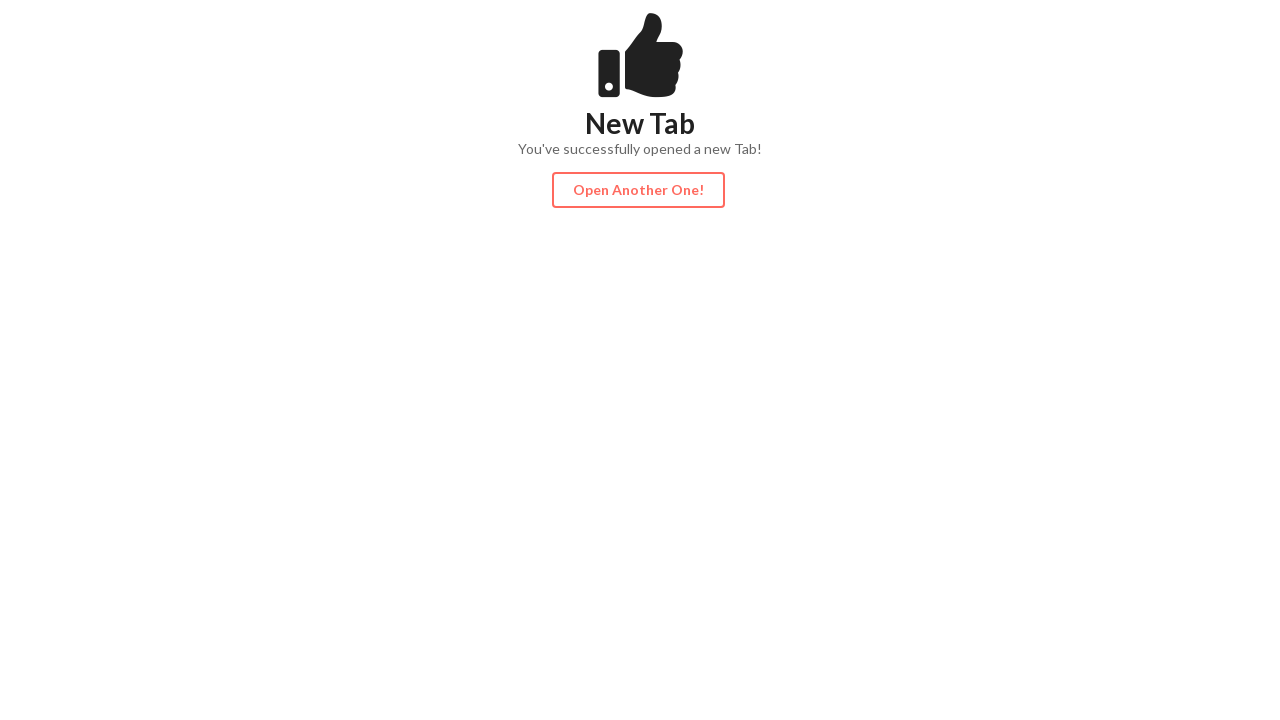

Second tab DOM content fully loaded
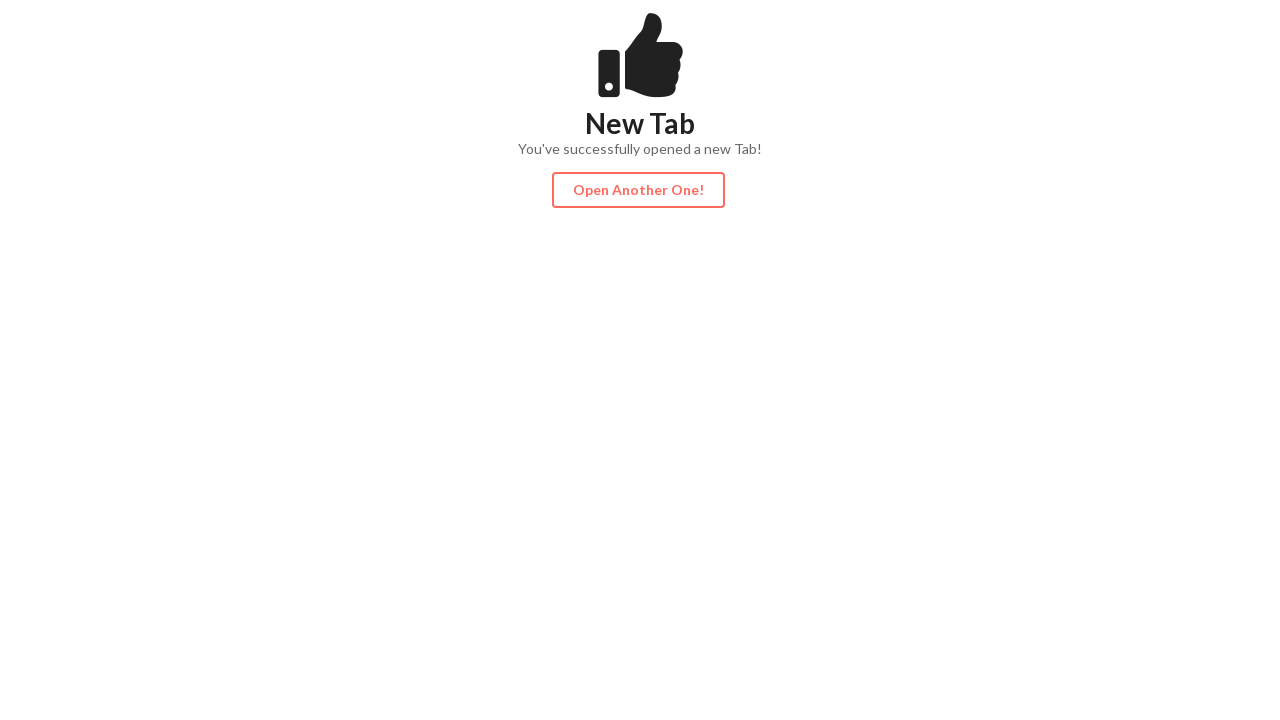

Clicked action button on second tab to open third tab at (638, 190) on #actionButton
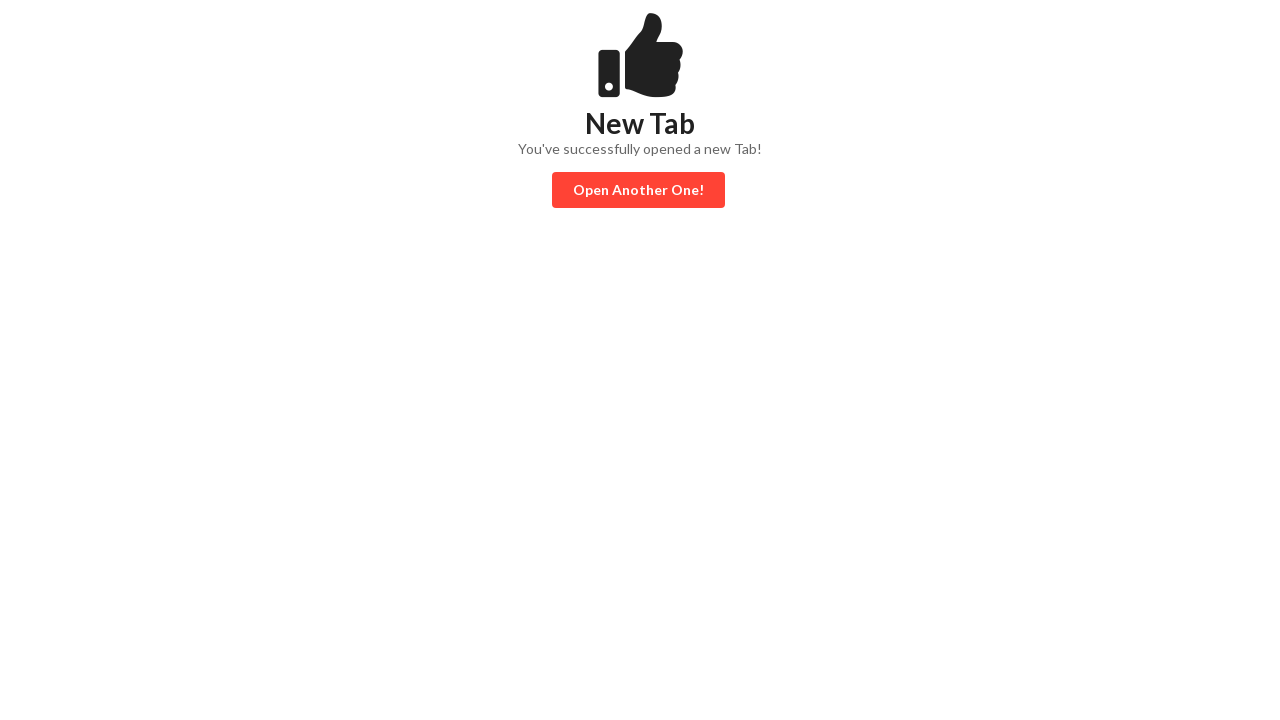

Third tab opened and retrieved
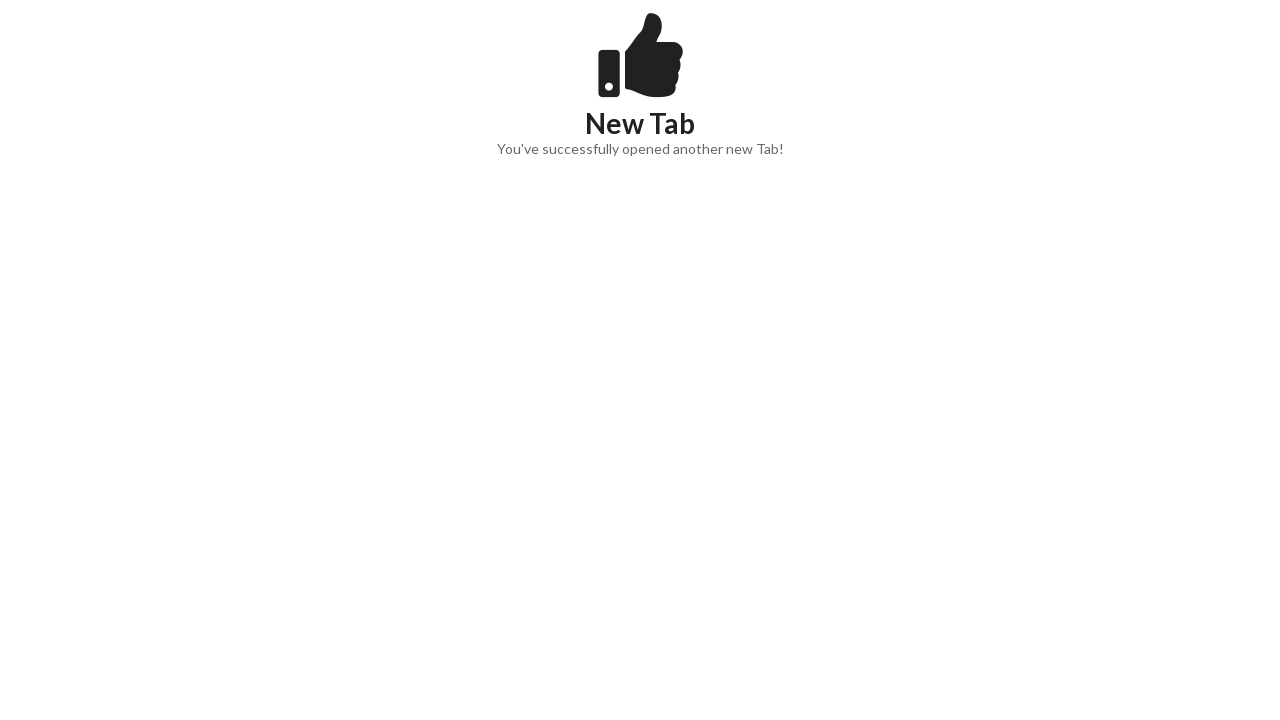

Waited for content to be visible on third tab
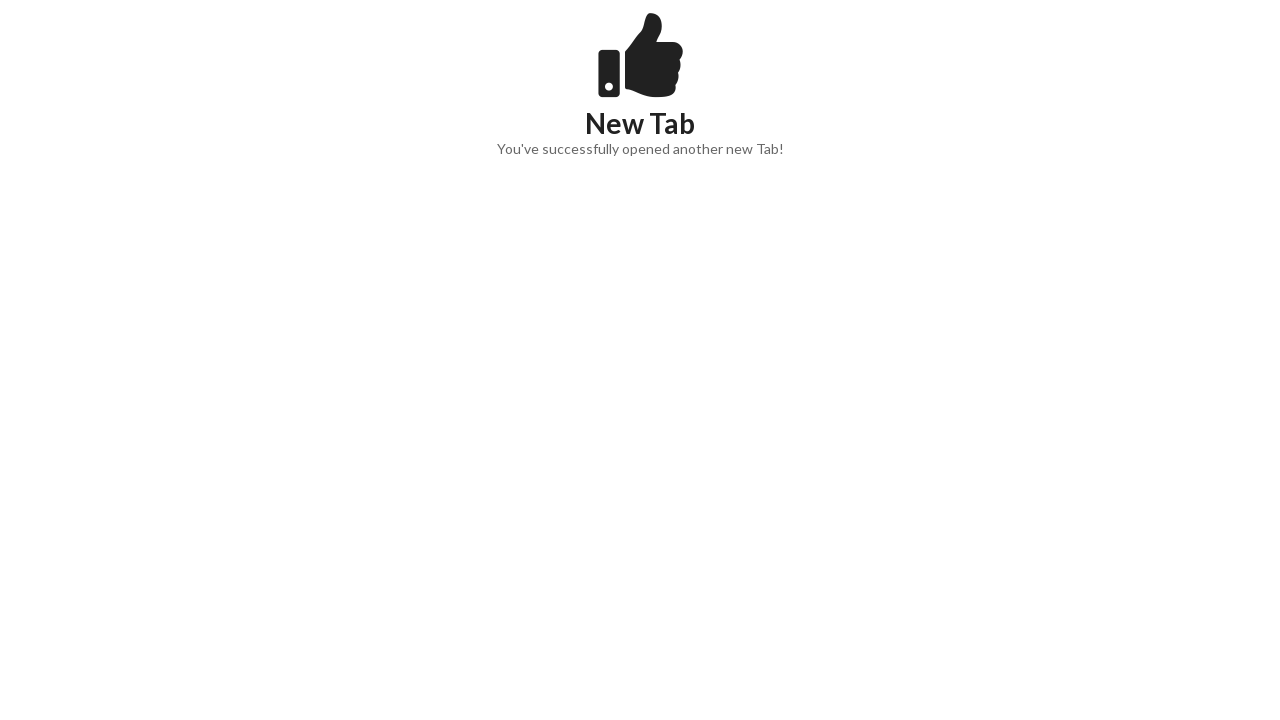

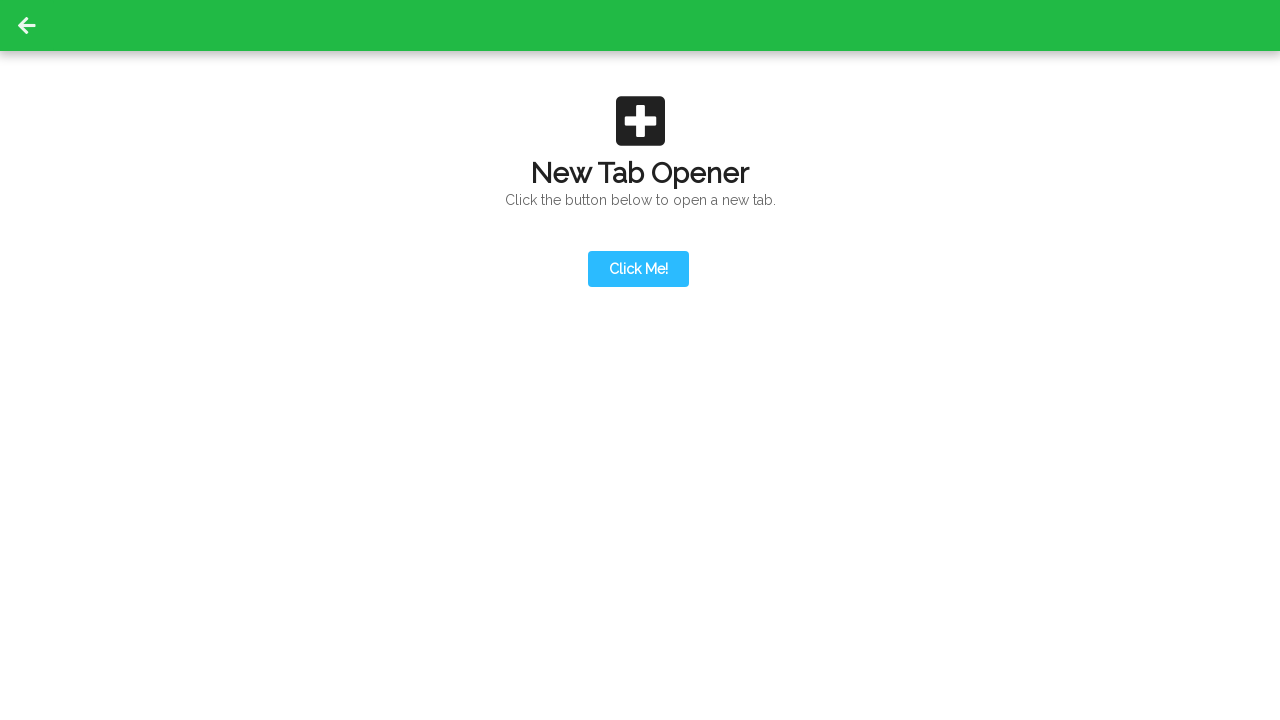